Navigates to the Selenium website, clicks on Downloads link, performs a right-click on the Downloads heading, and navigates through context menu options using keyboard navigation

Starting URL: https://www.selenium.dev/

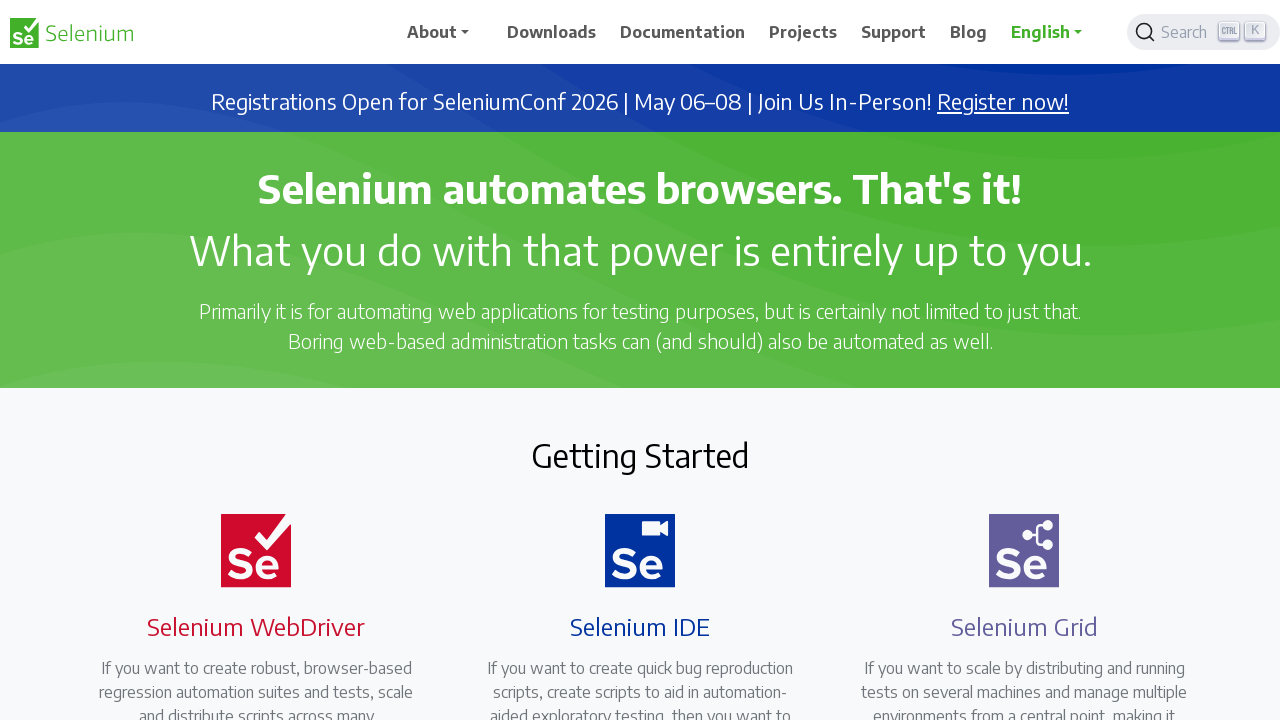

Clicked on Downloads link at (552, 32) on xpath=//span[.='Downloads']
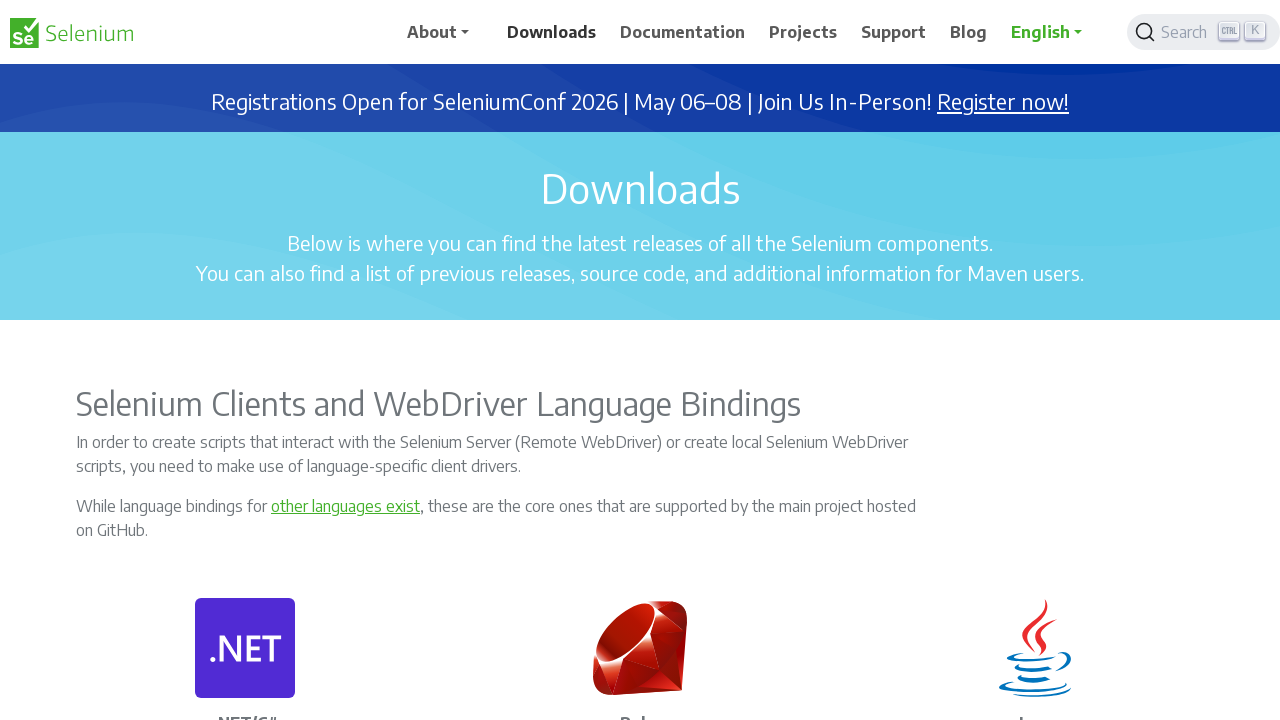

Downloads page loaded and heading appeared
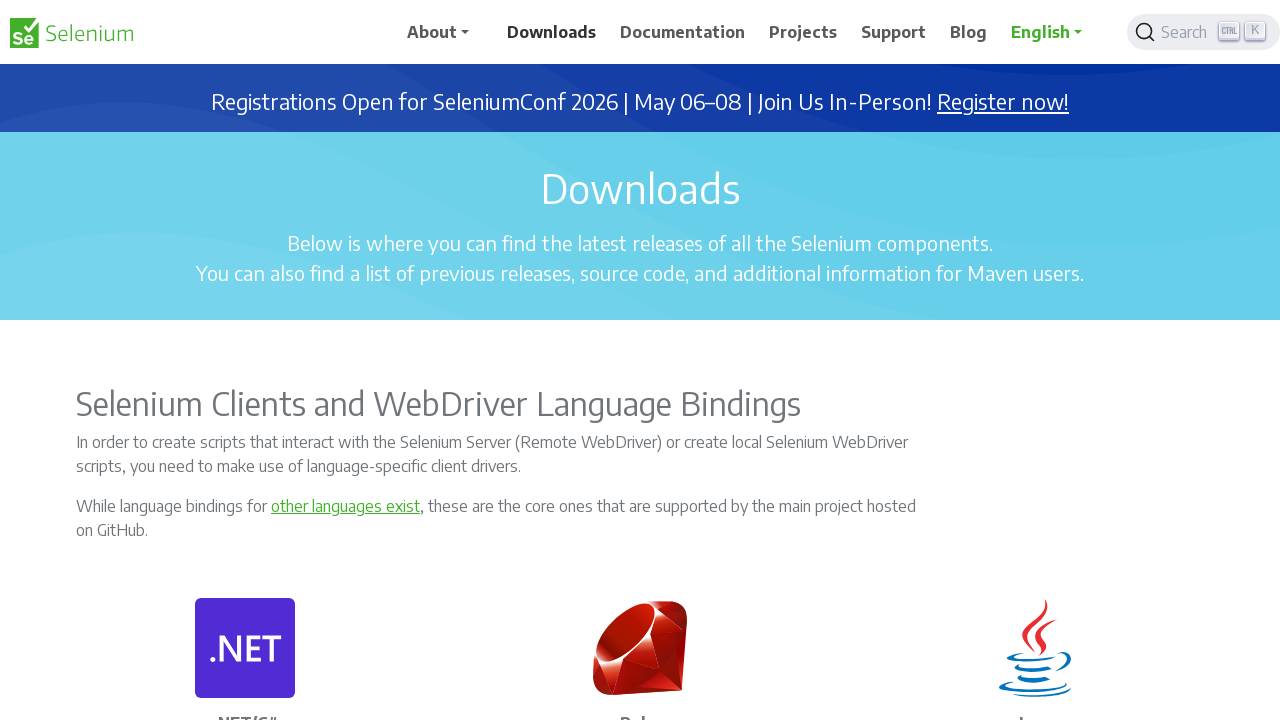

Right-clicked on Downloads heading to open context menu at (640, 188) on //h1[.='Downloads']
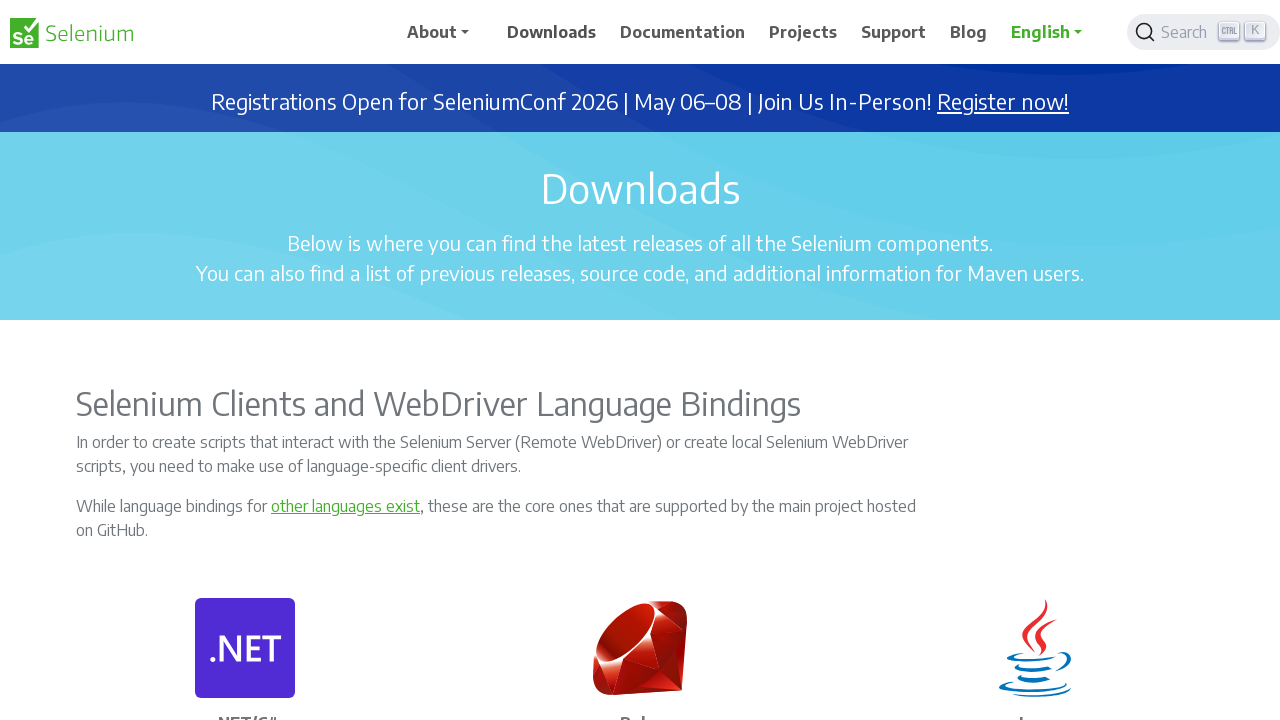

Pressed ArrowDown in context menu (iteration 1/10)
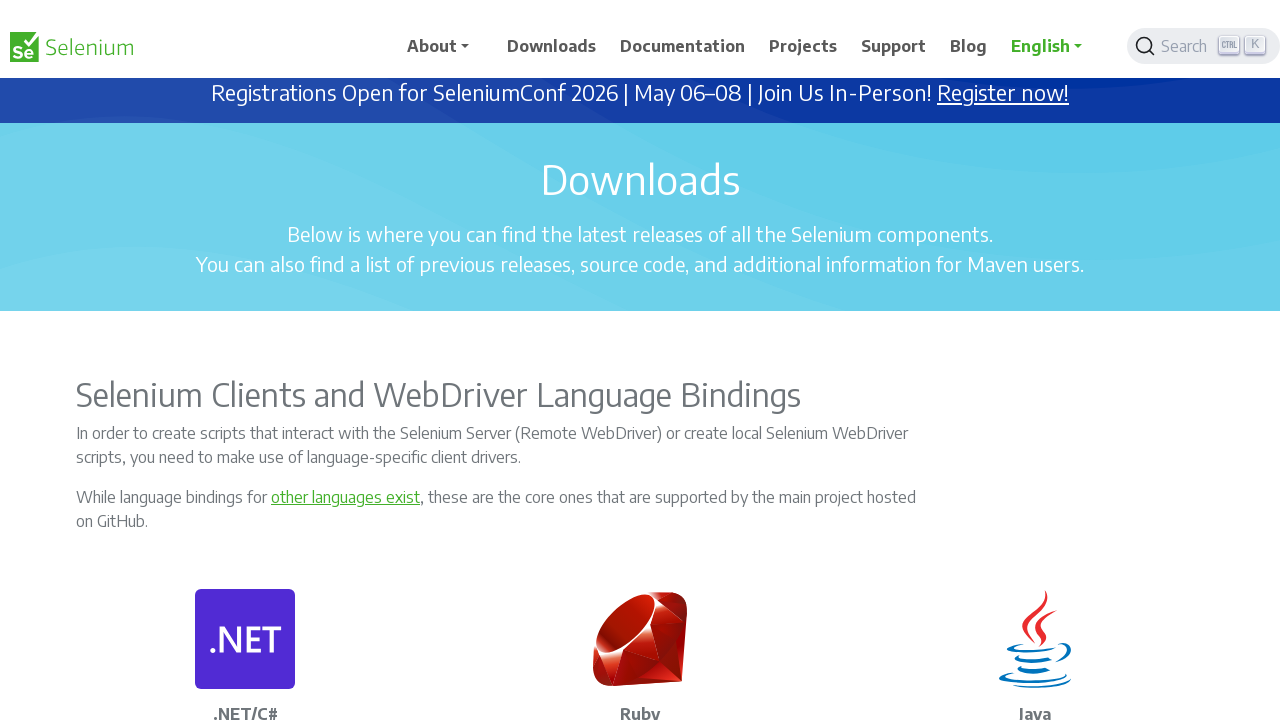

Waited 500ms before next key press
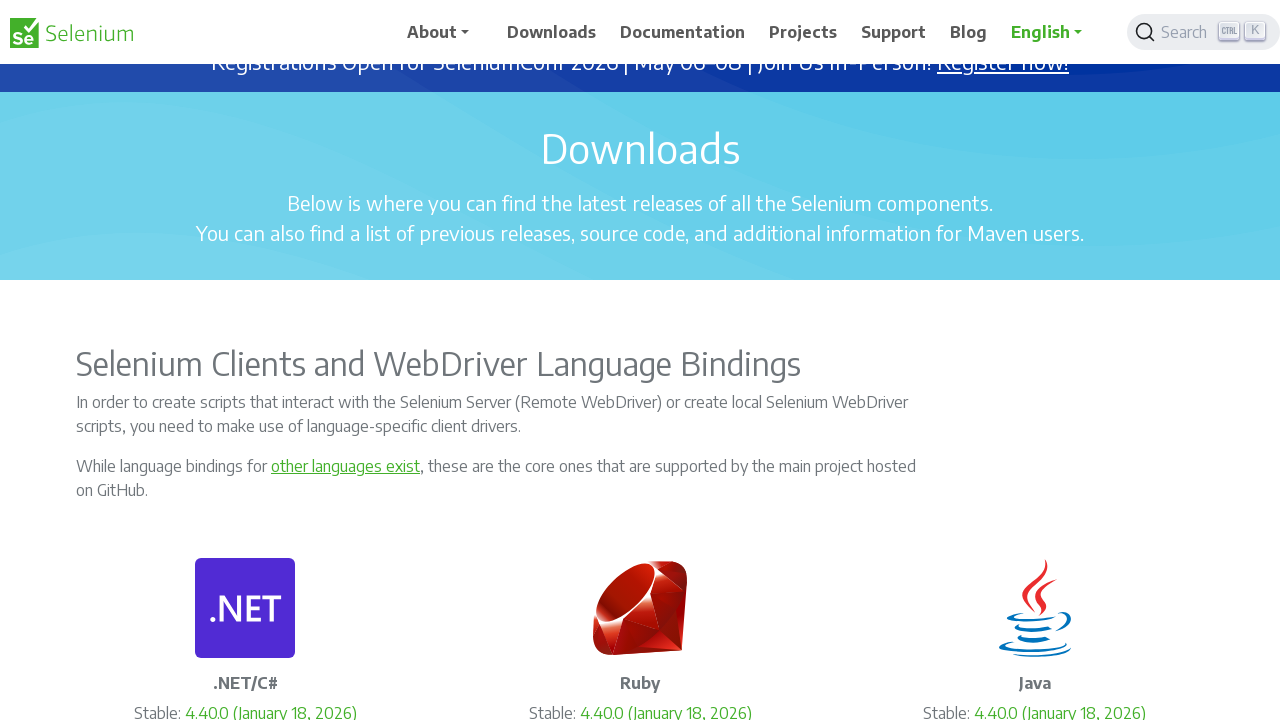

Pressed ArrowDown in context menu (iteration 2/10)
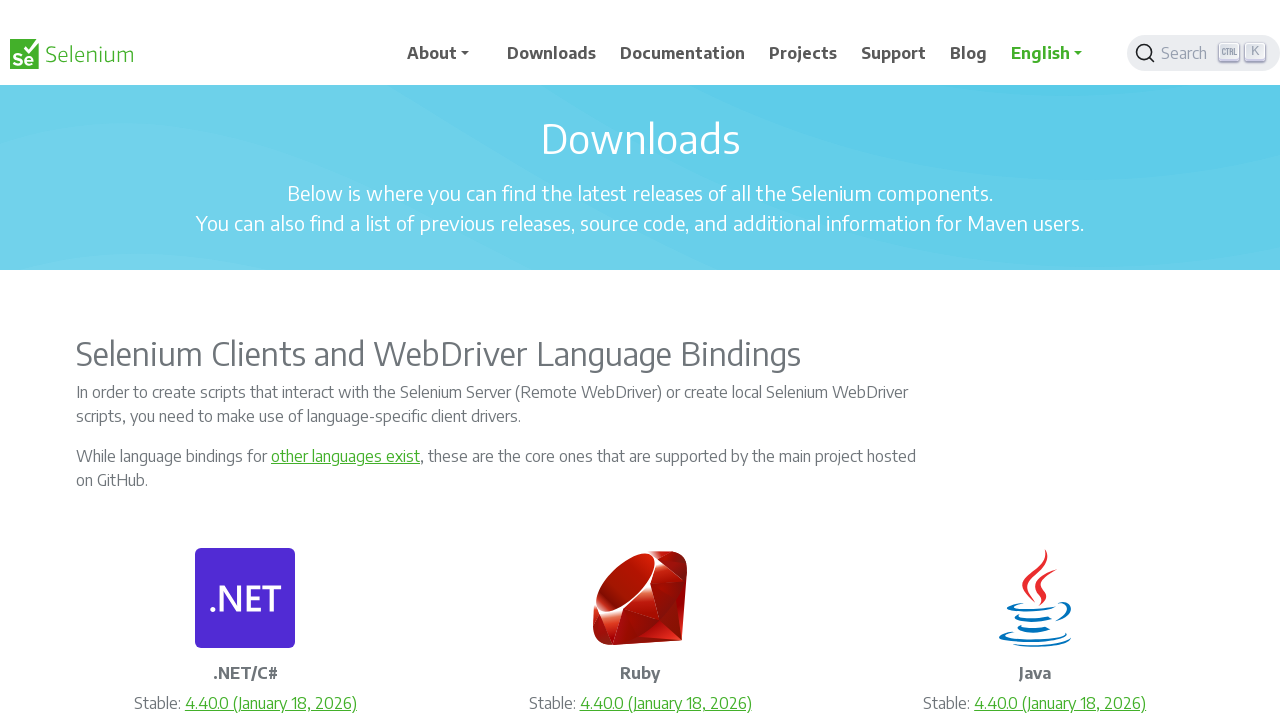

Waited 500ms before next key press
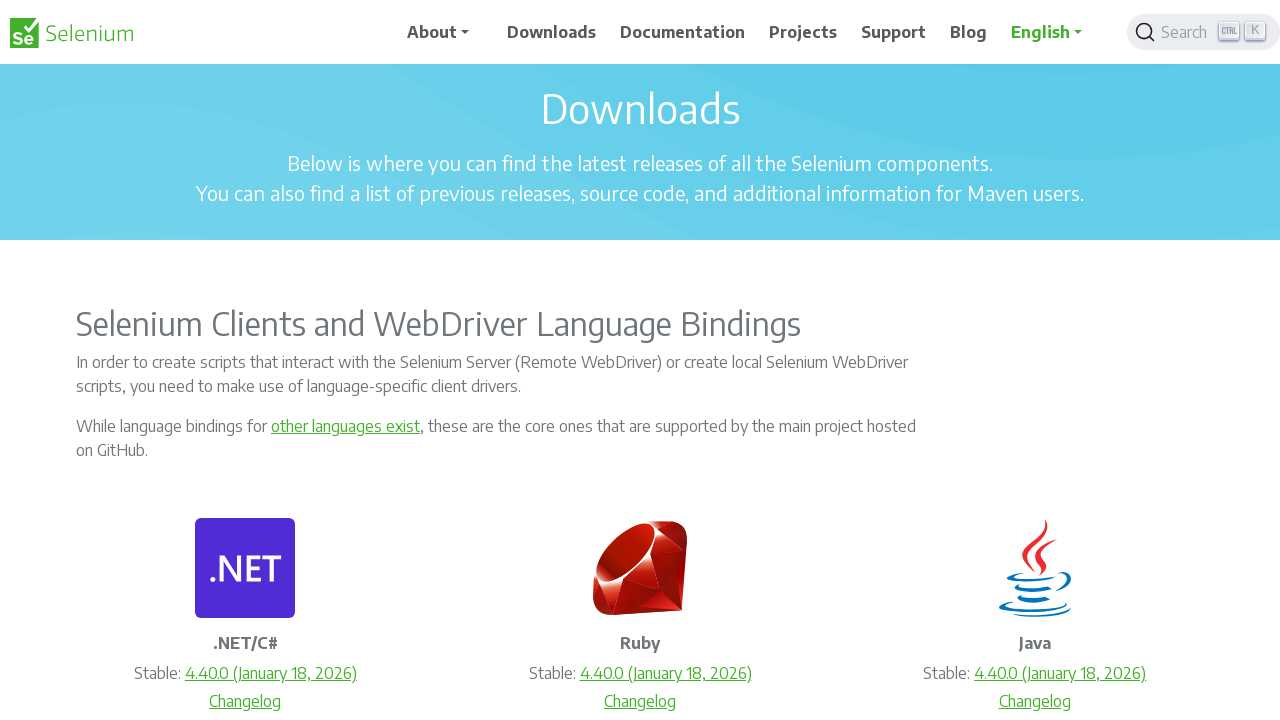

Pressed ArrowDown in context menu (iteration 3/10)
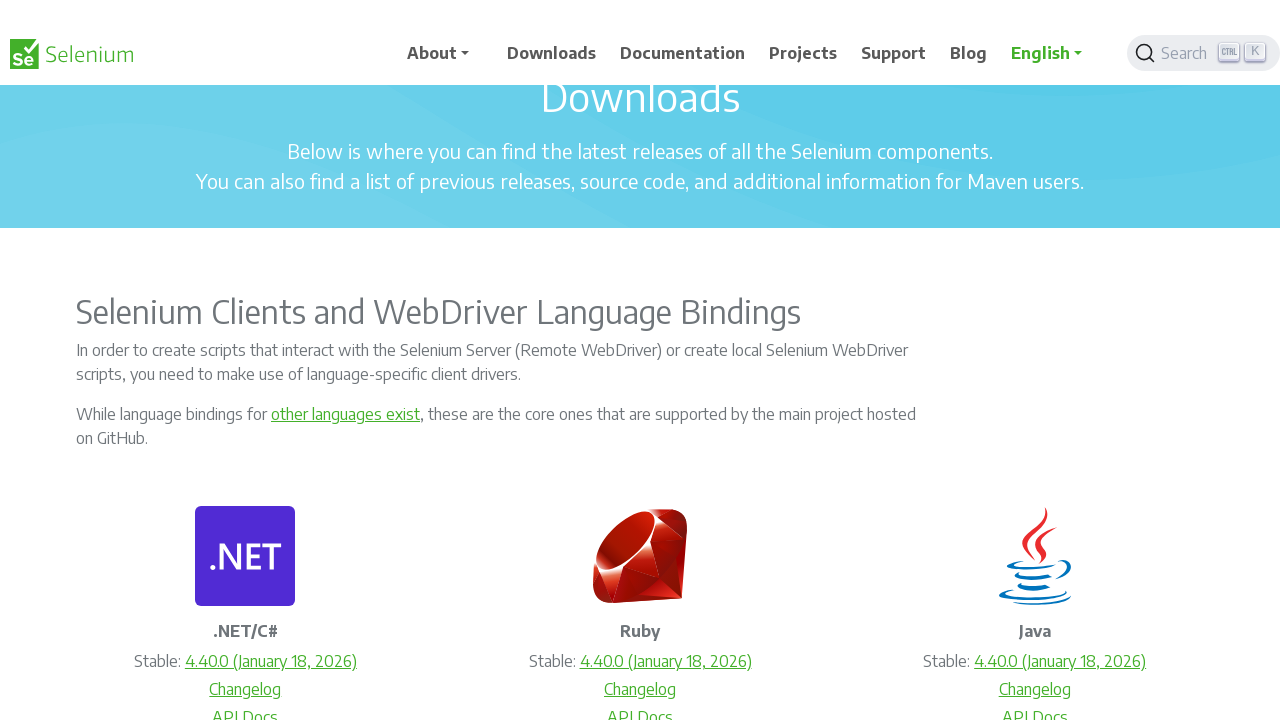

Waited 500ms before next key press
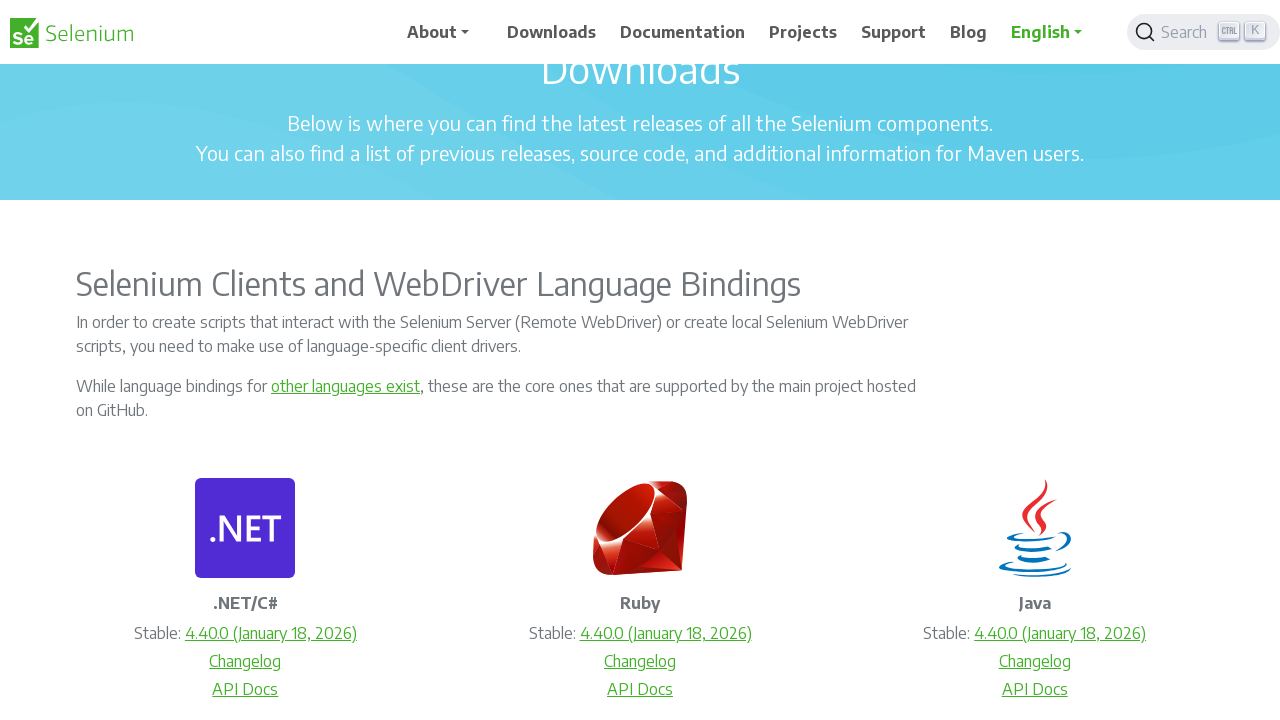

Pressed ArrowDown in context menu (iteration 4/10)
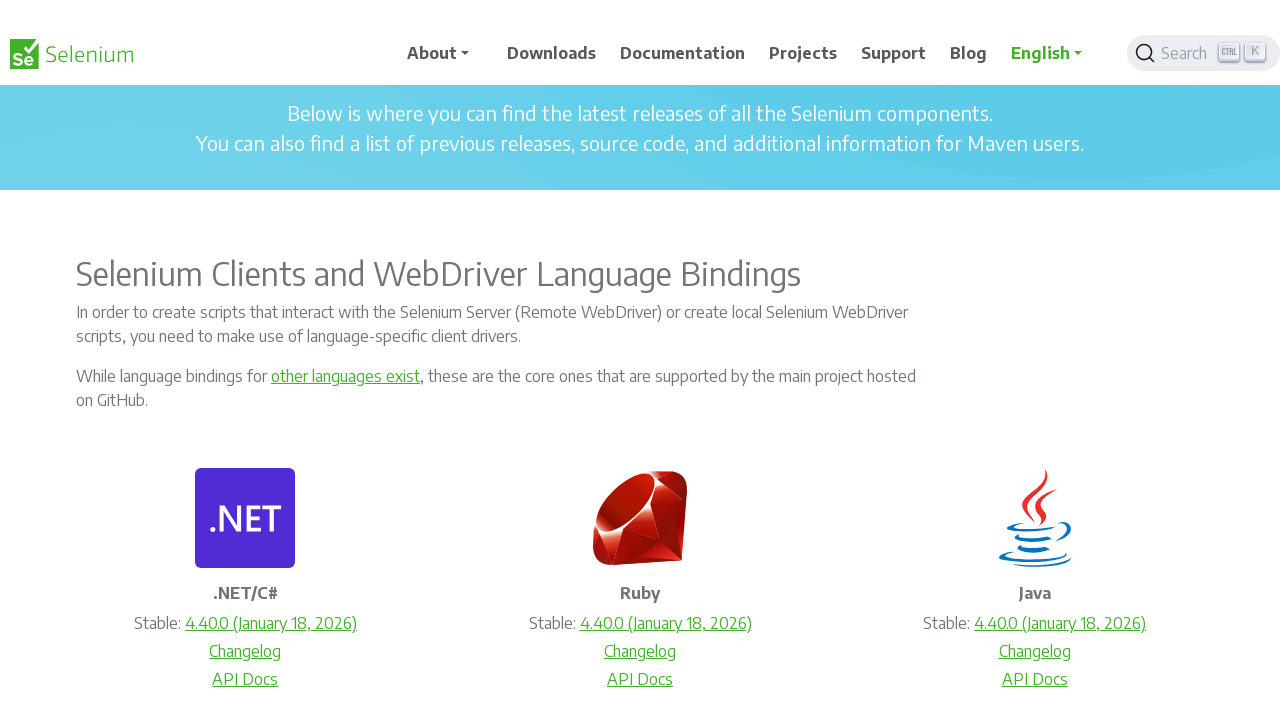

Waited 500ms before next key press
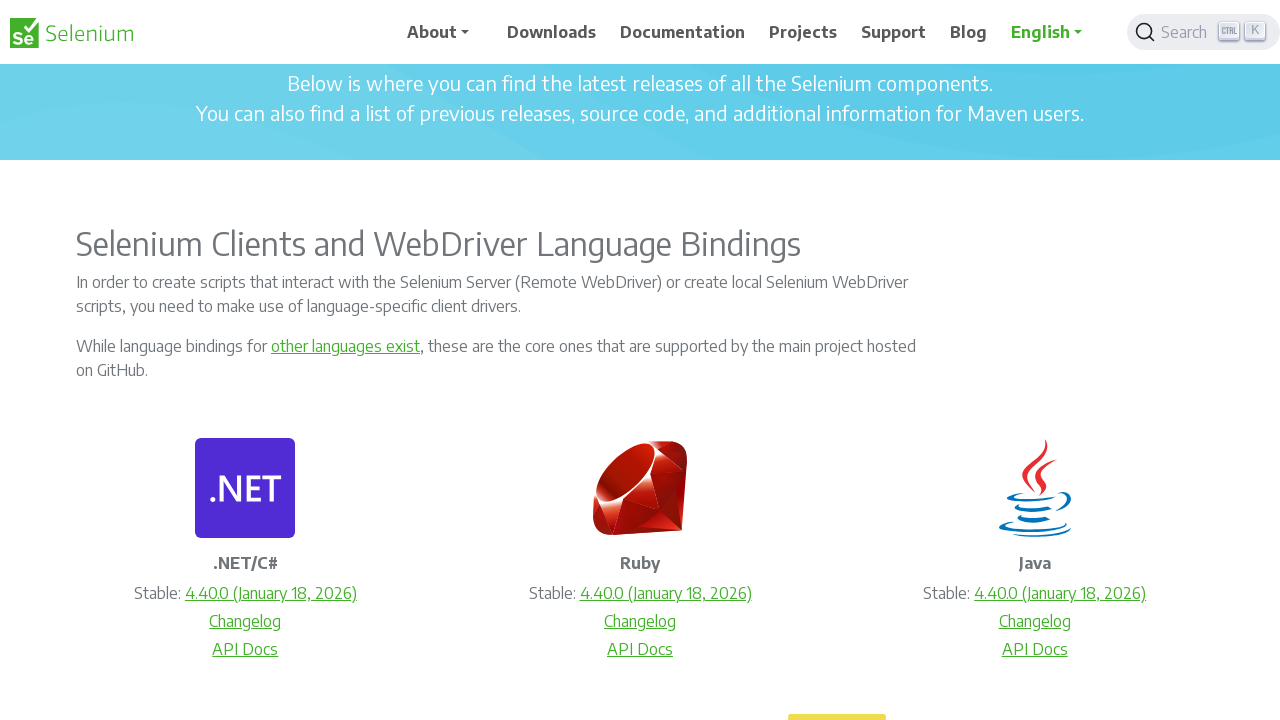

Pressed ArrowDown in context menu (iteration 5/10)
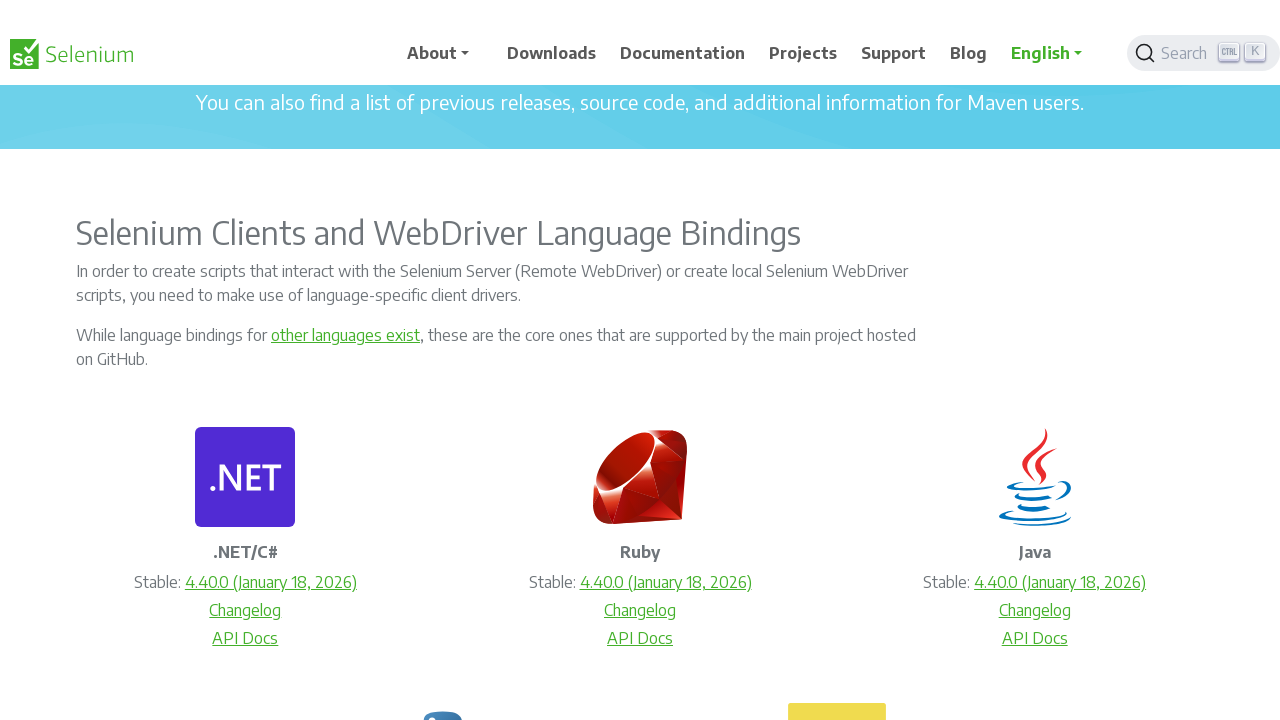

Waited 500ms before next key press
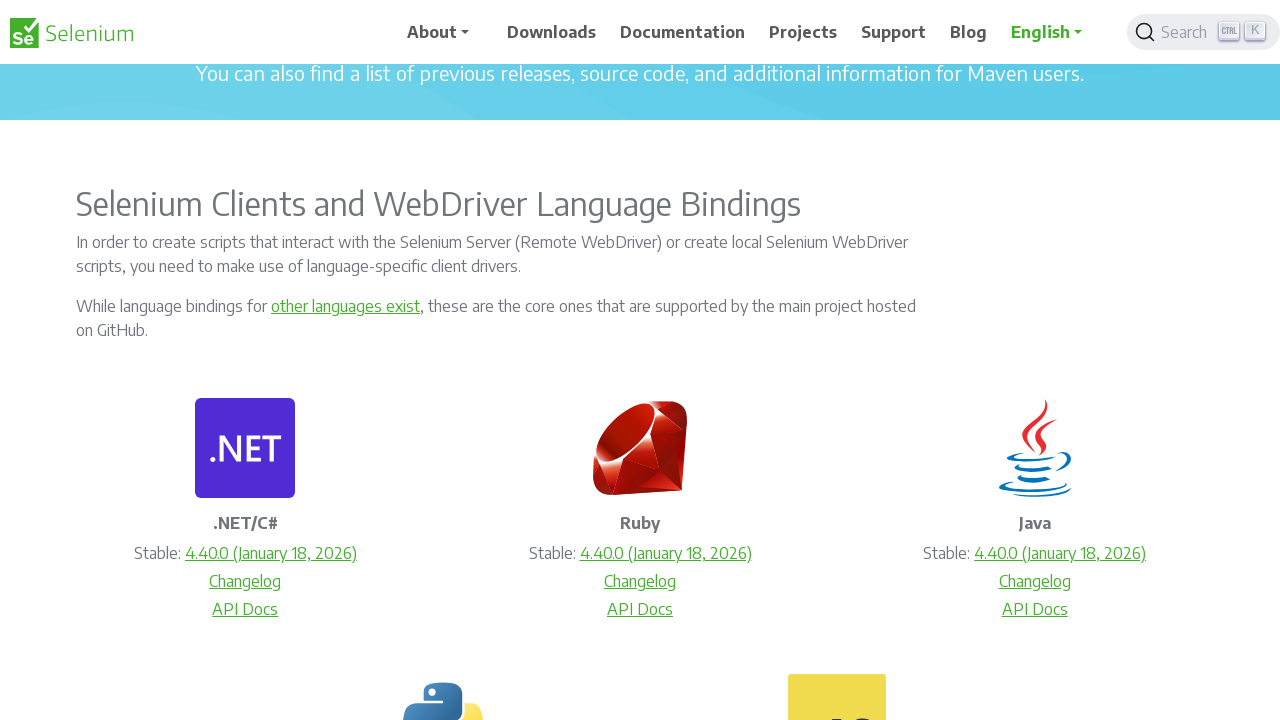

Pressed ArrowDown in context menu (iteration 6/10)
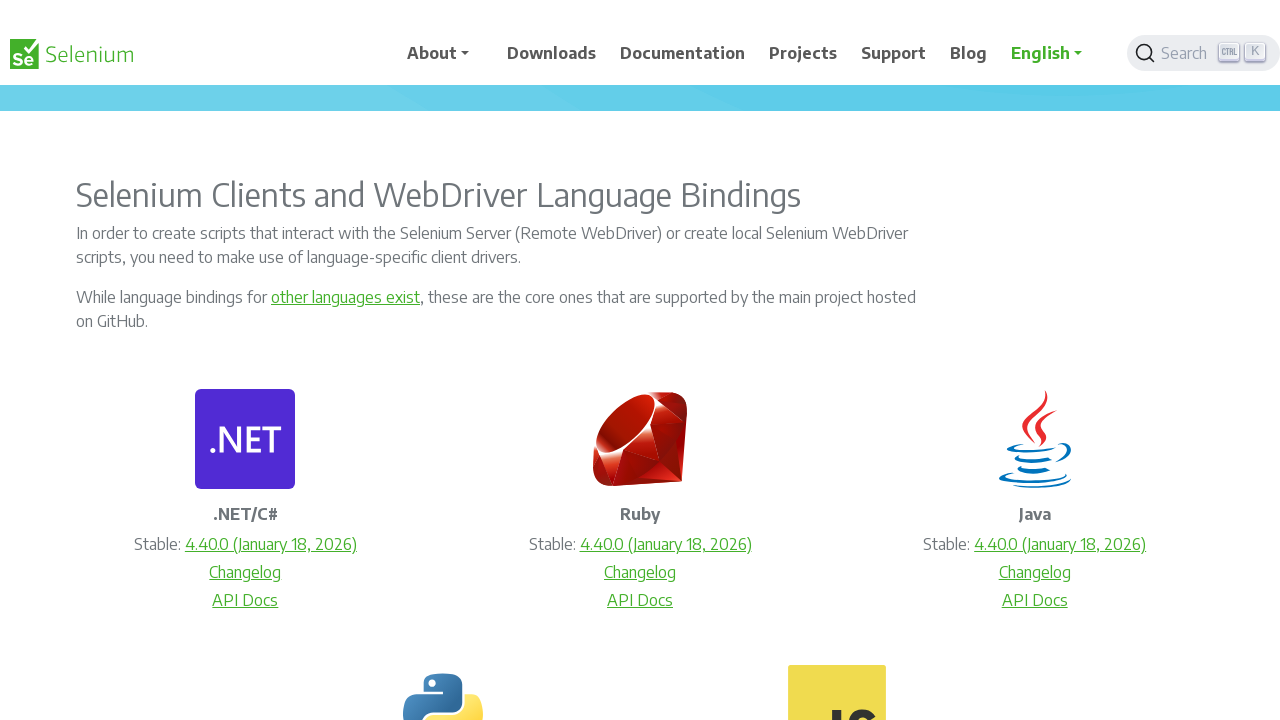

Waited 500ms before next key press
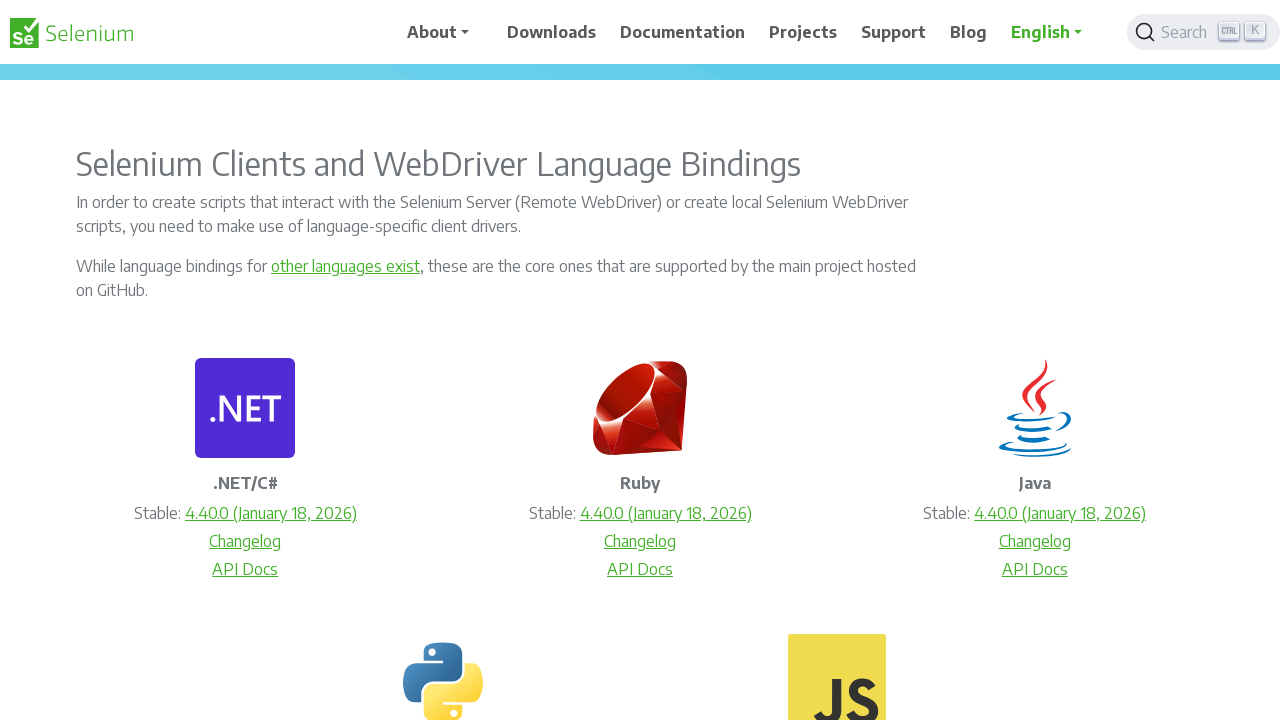

Pressed ArrowDown in context menu (iteration 7/10)
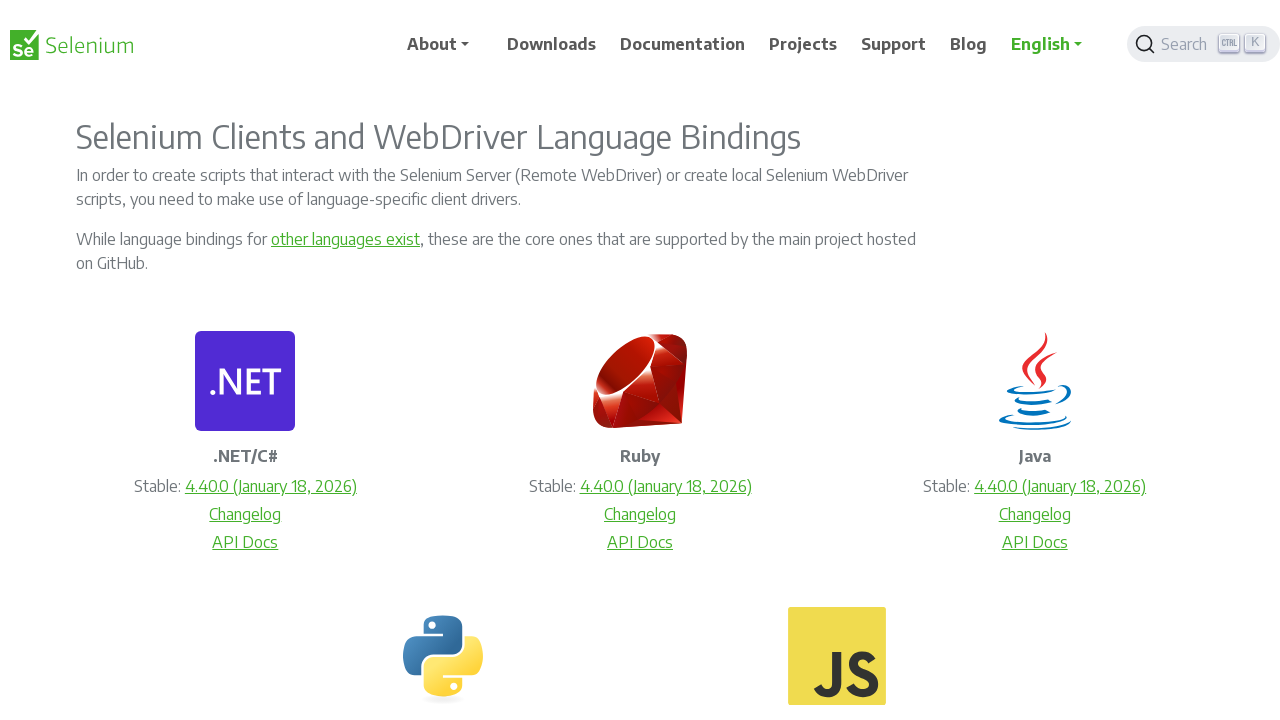

Waited 500ms before next key press
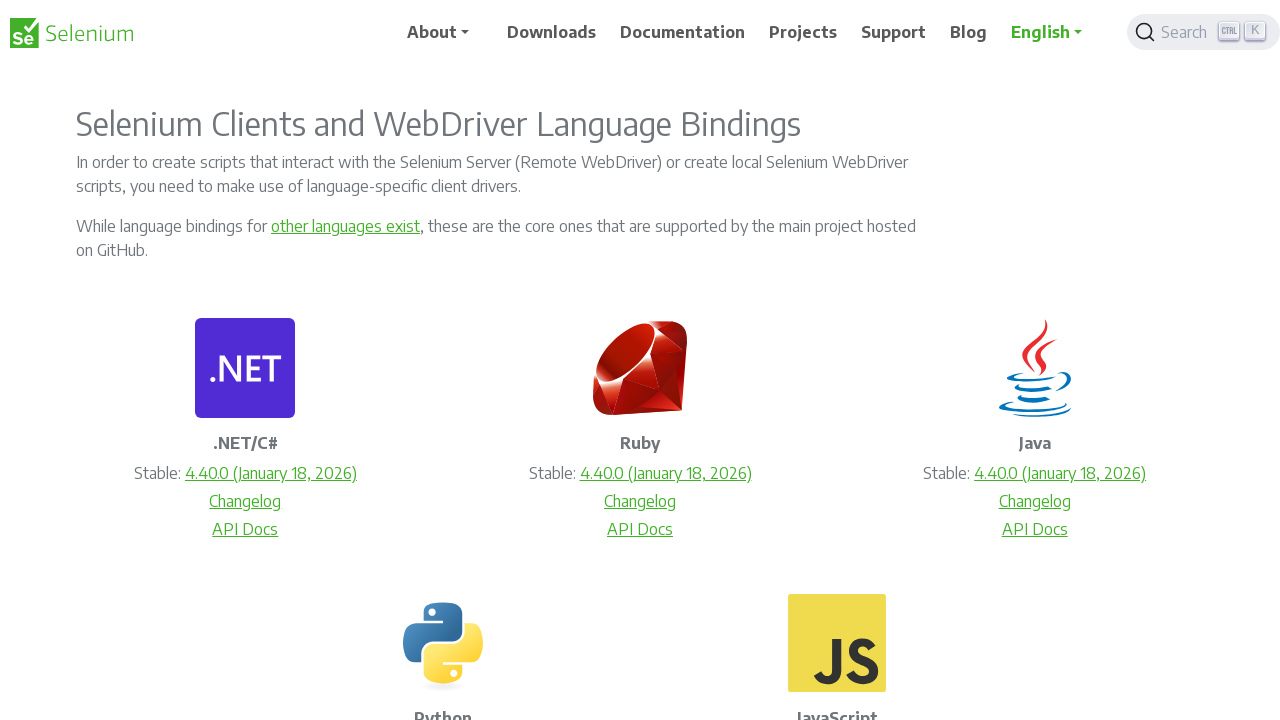

Pressed ArrowDown in context menu (iteration 8/10)
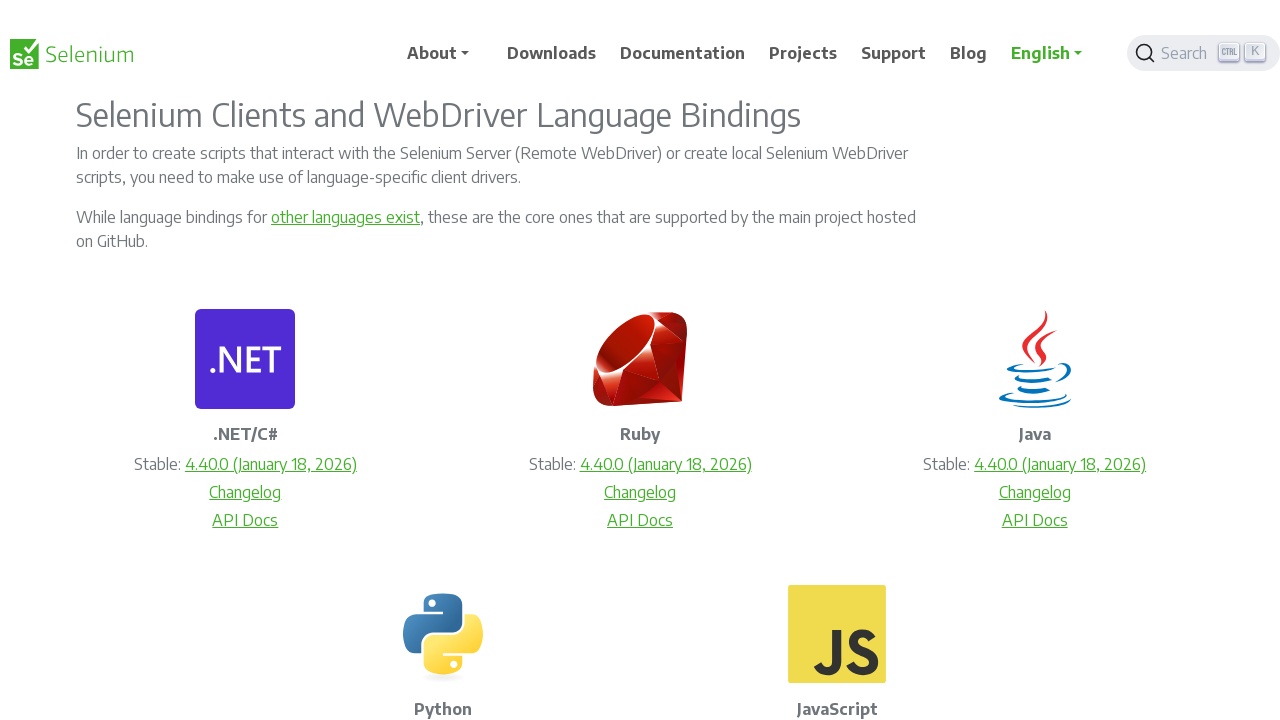

Waited 500ms before next key press
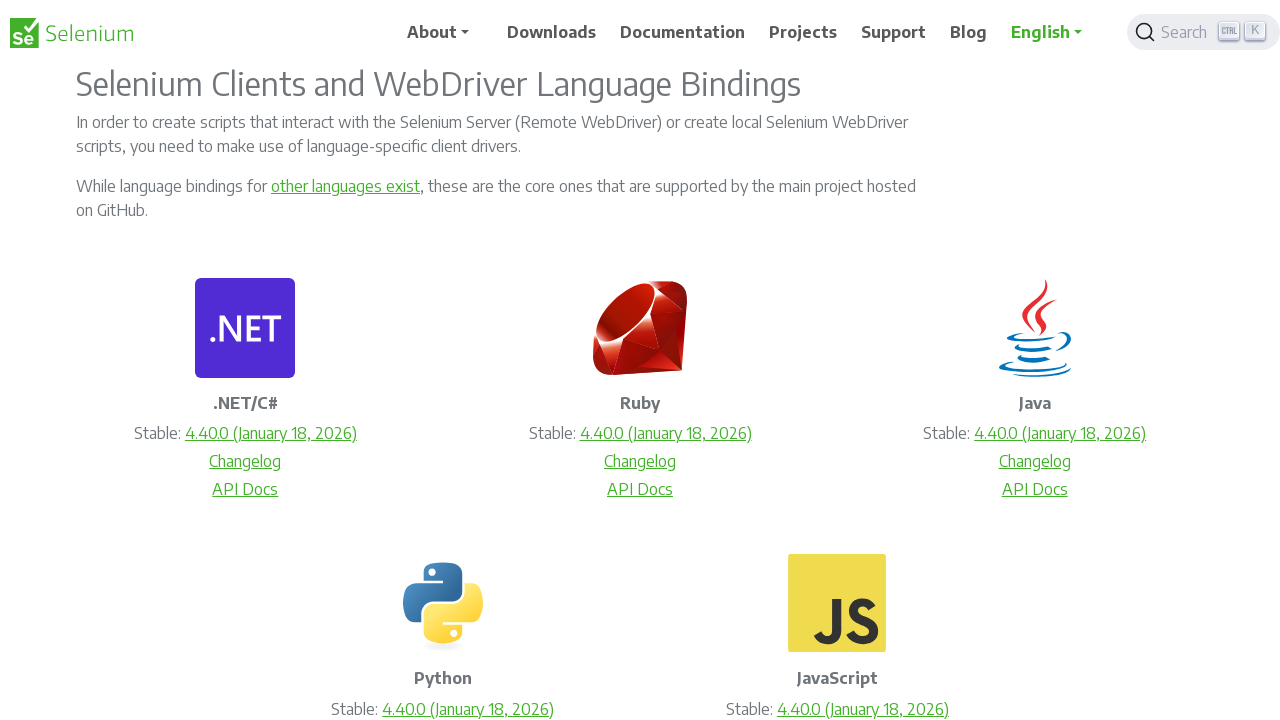

Pressed ArrowDown in context menu (iteration 9/10)
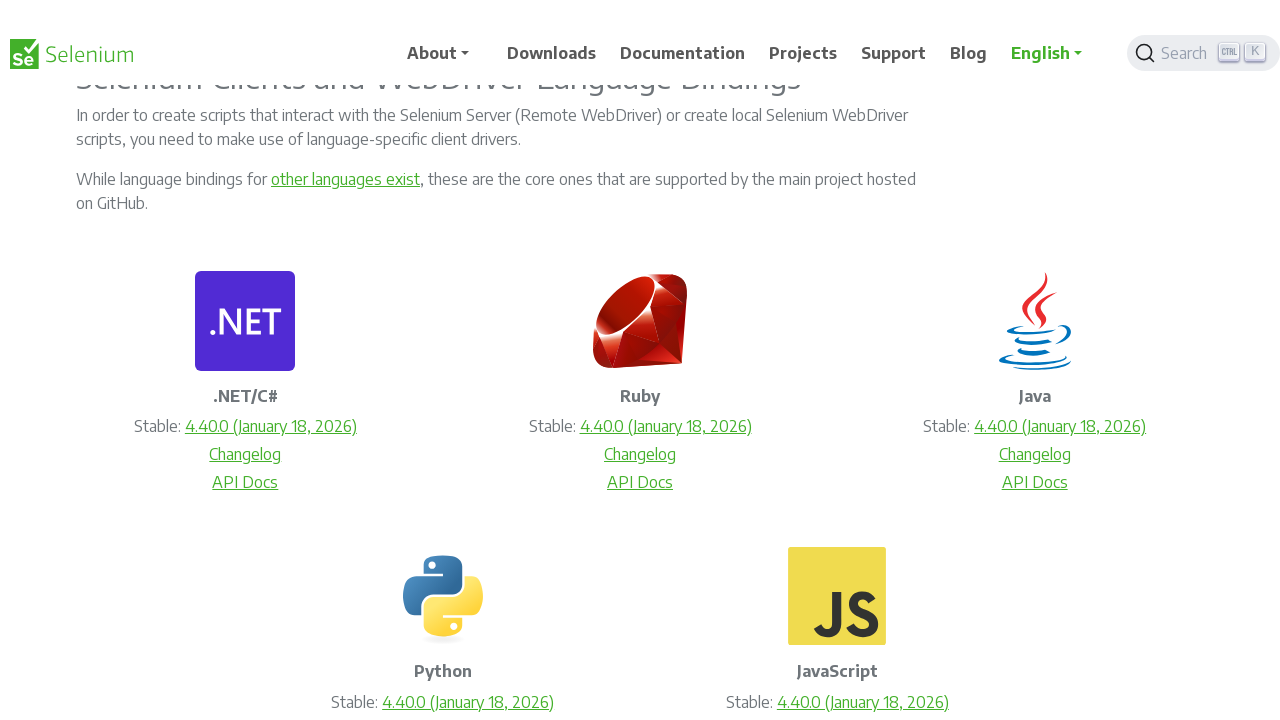

Waited 500ms before next key press
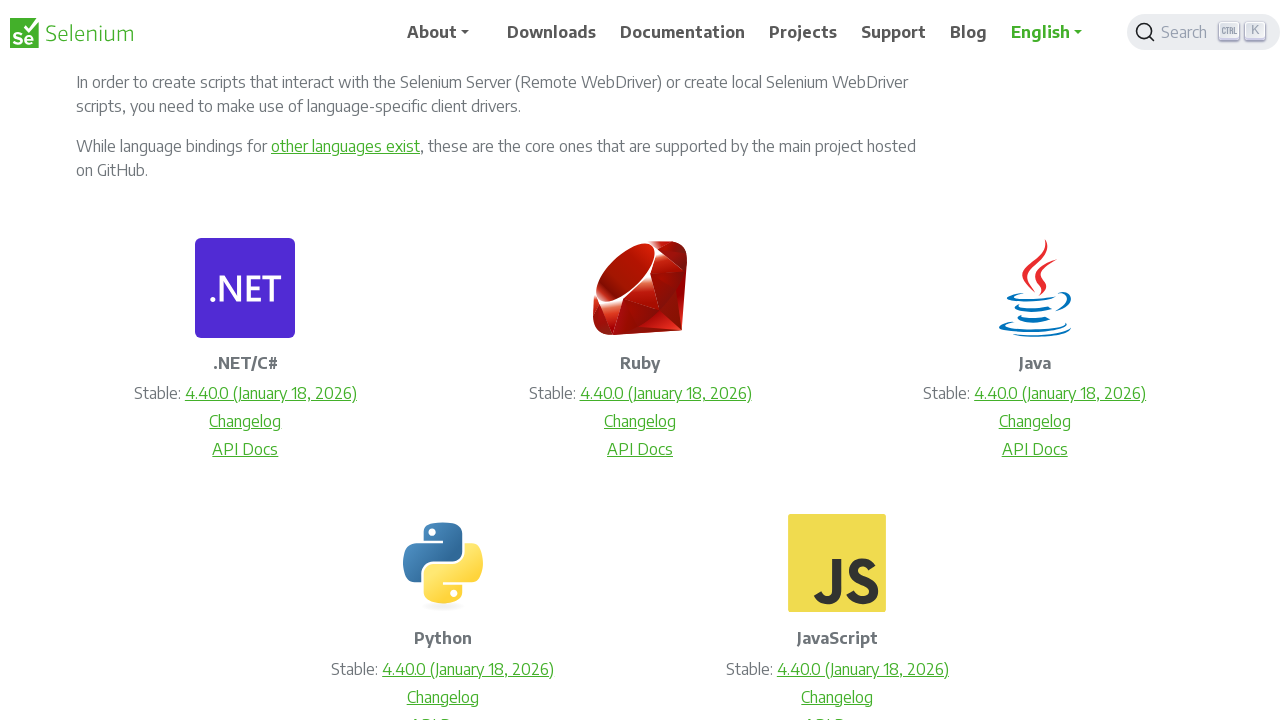

Pressed ArrowDown in context menu (iteration 10/10)
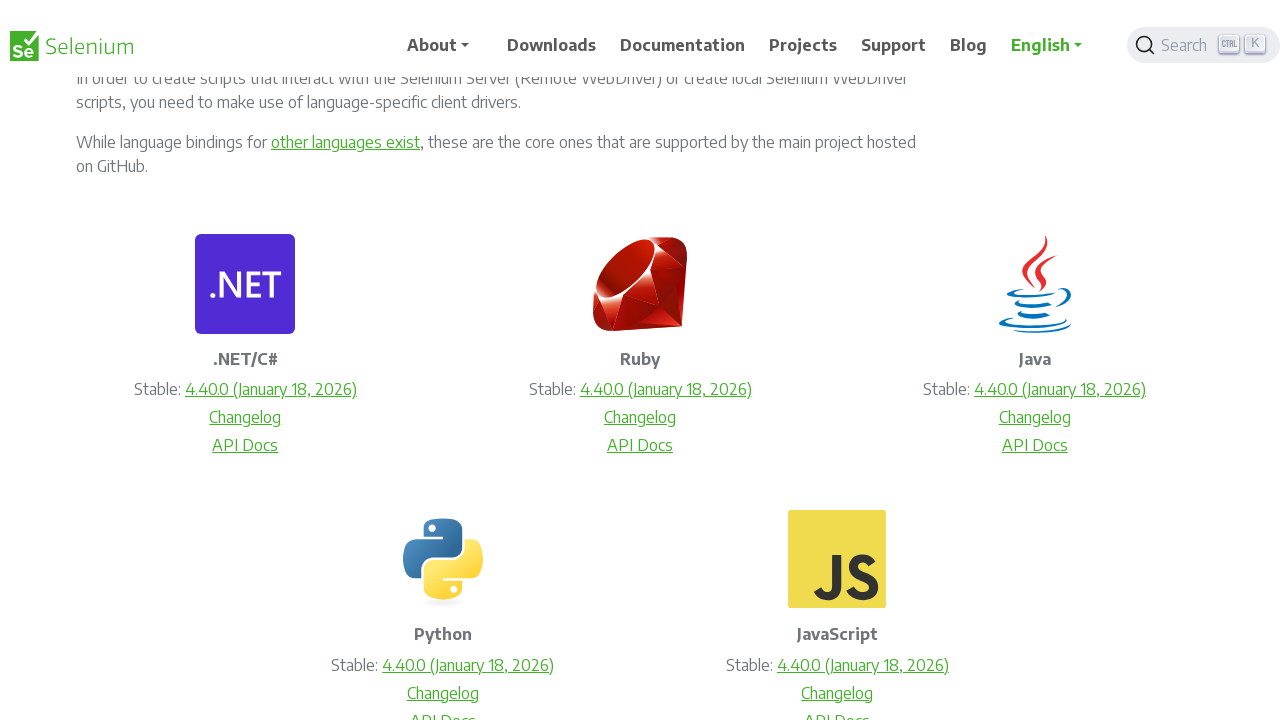

Waited 500ms before next key press
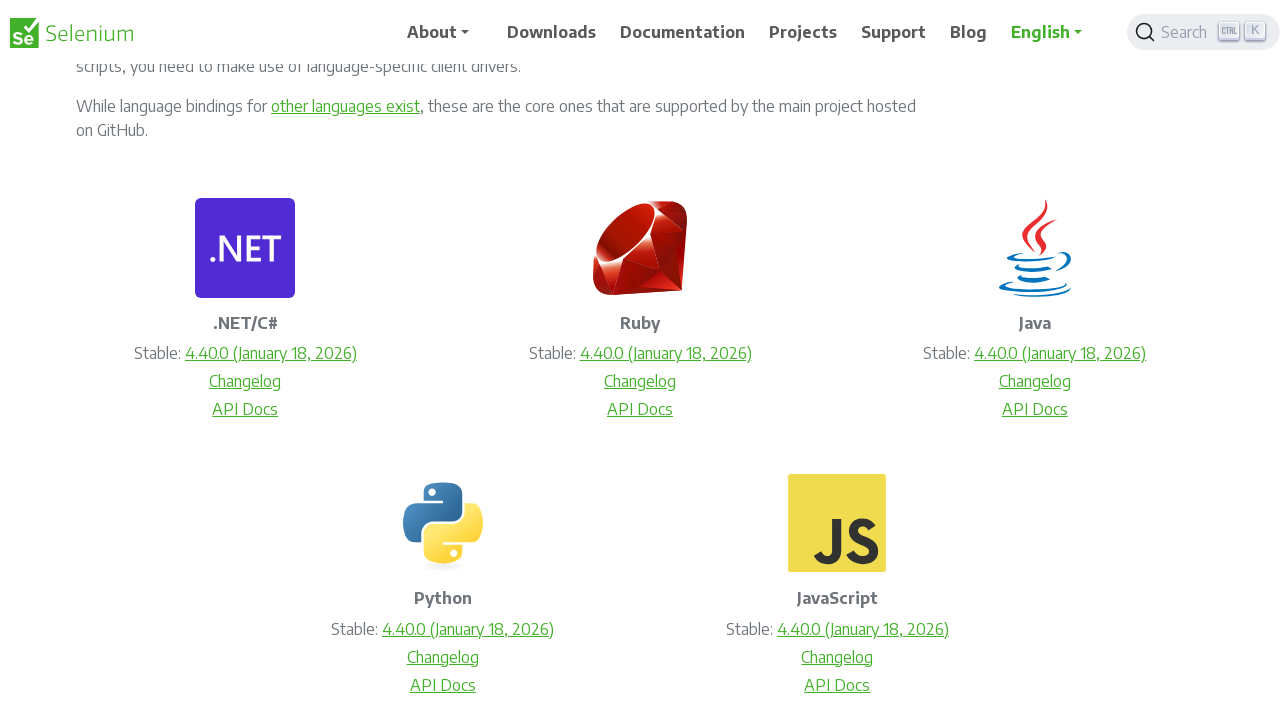

Pressed Enter to select the context menu option
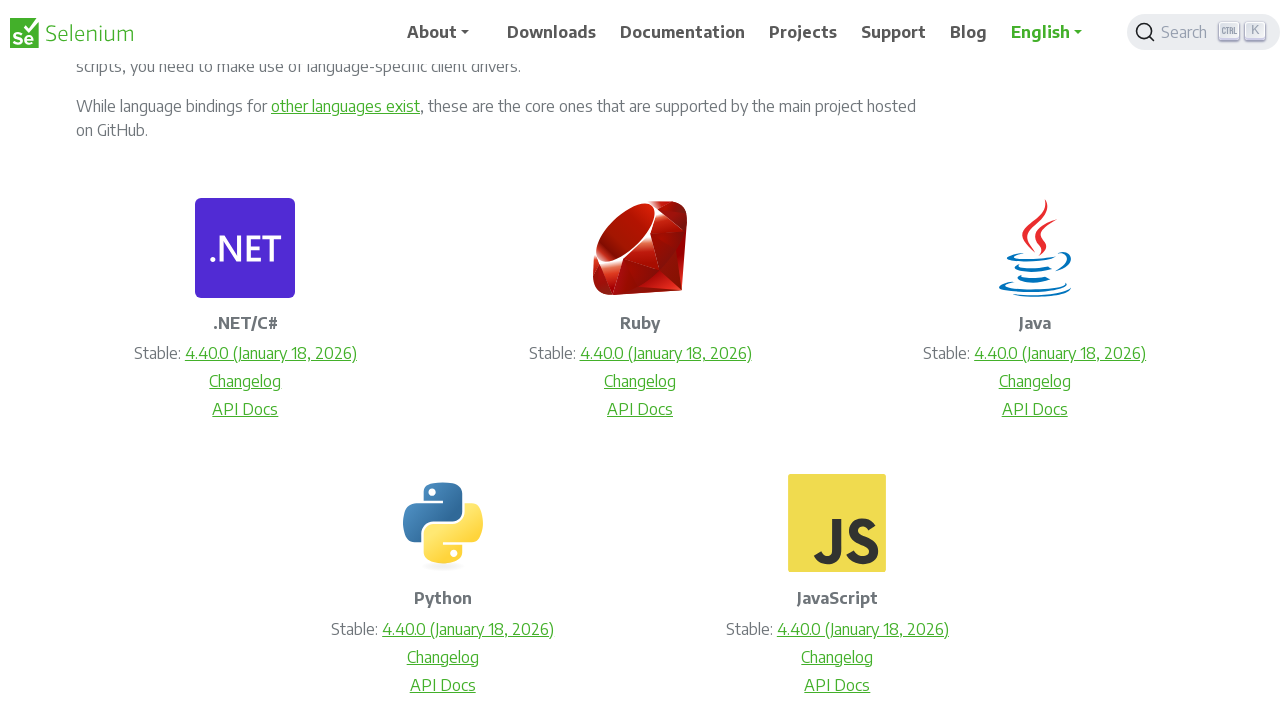

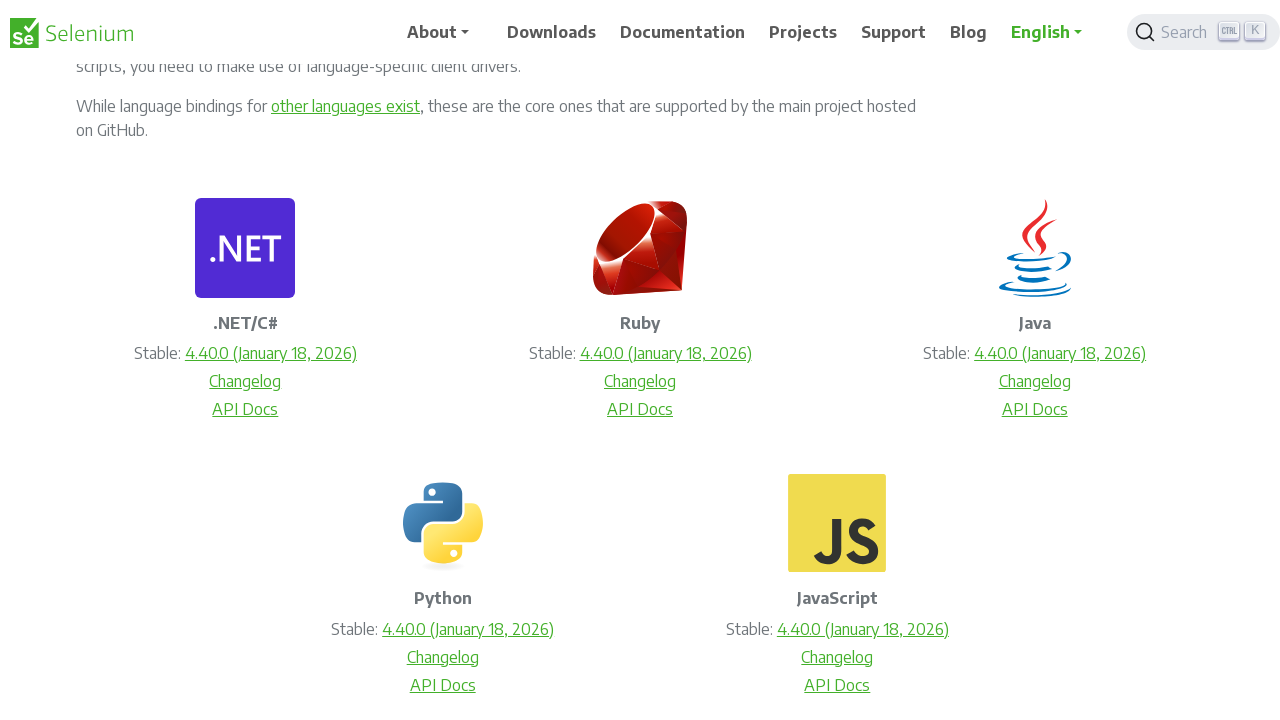